Tests client-side delay functionality by clicking a button and waiting for a dynamically calculated label to appear after a delay

Starting URL: http://uitestingplayground.com/clientdelay

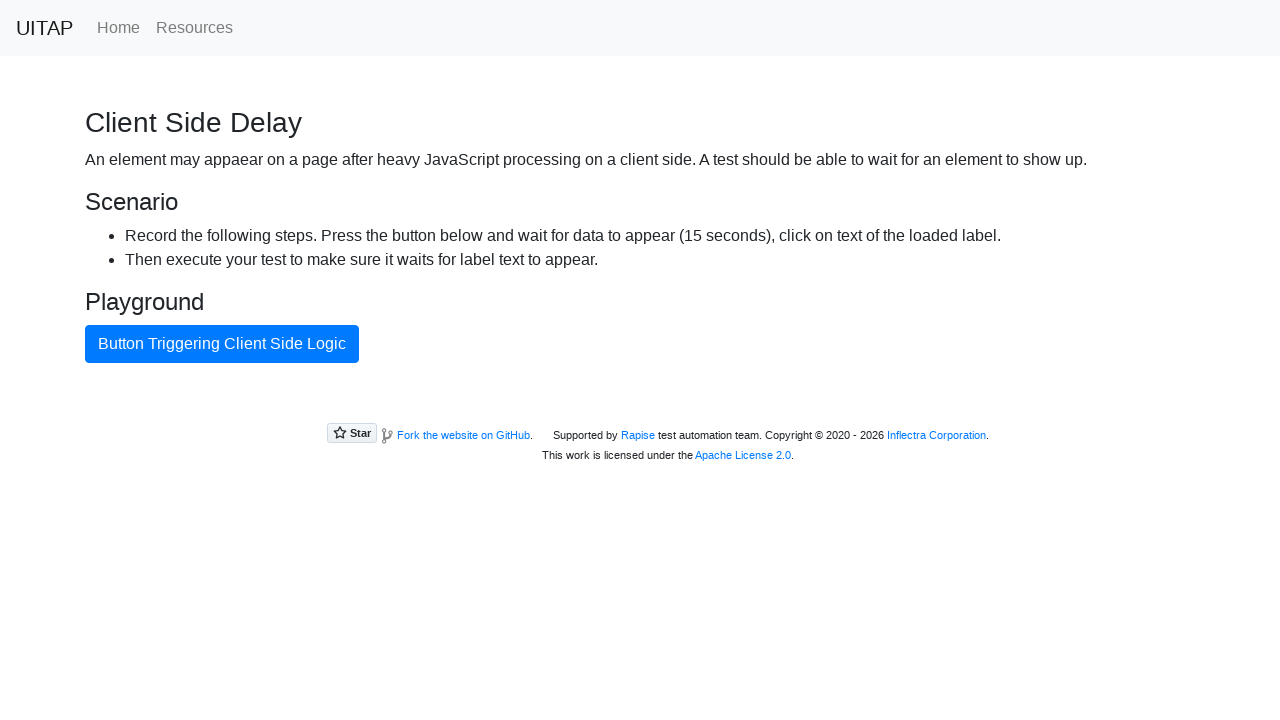

Clicked the blue button to trigger client-side delay calculation at (222, 344) on #ajaxButton
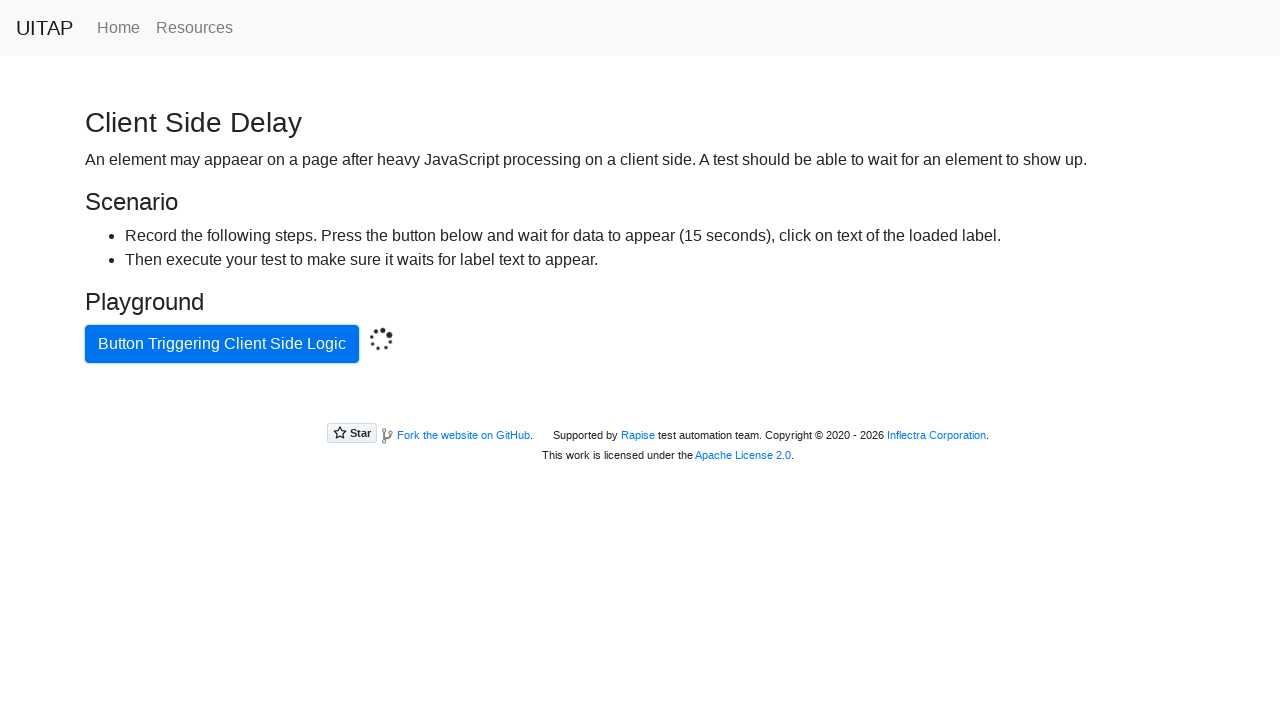

Waited for success label to appear after client-side calculation delay
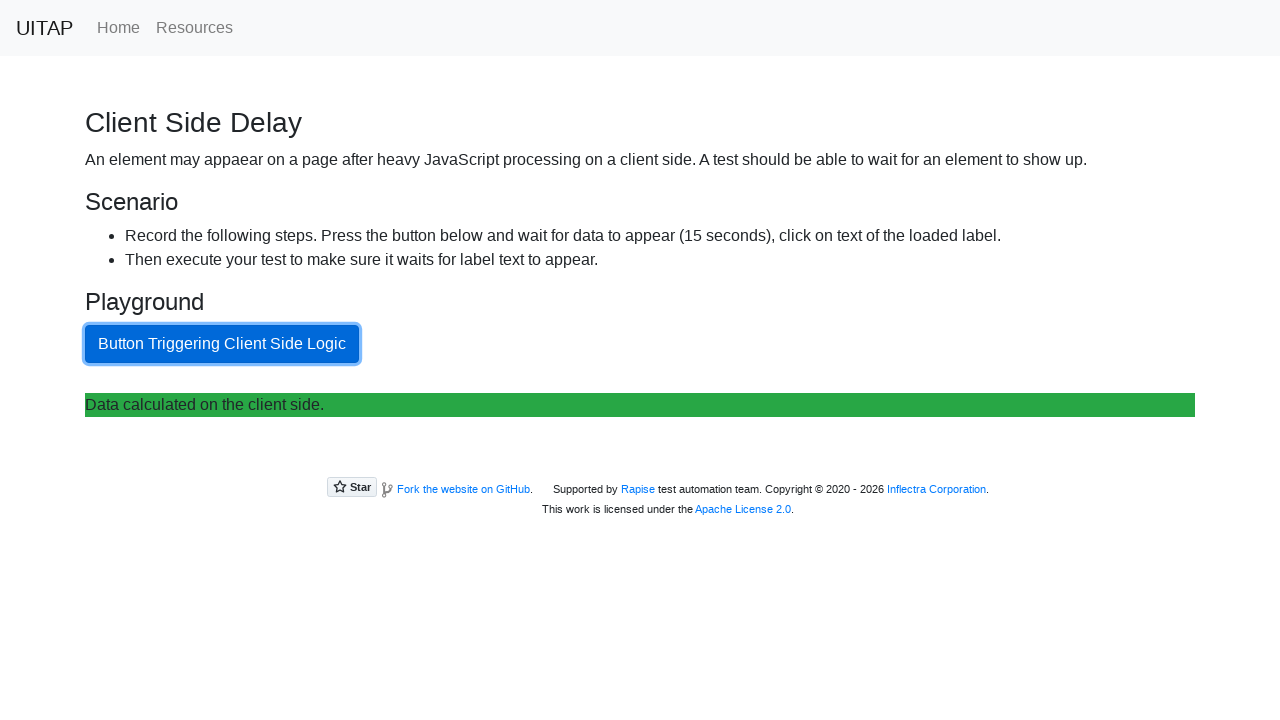

Verified success label displays correct text: 'Data calculated on the client side.'
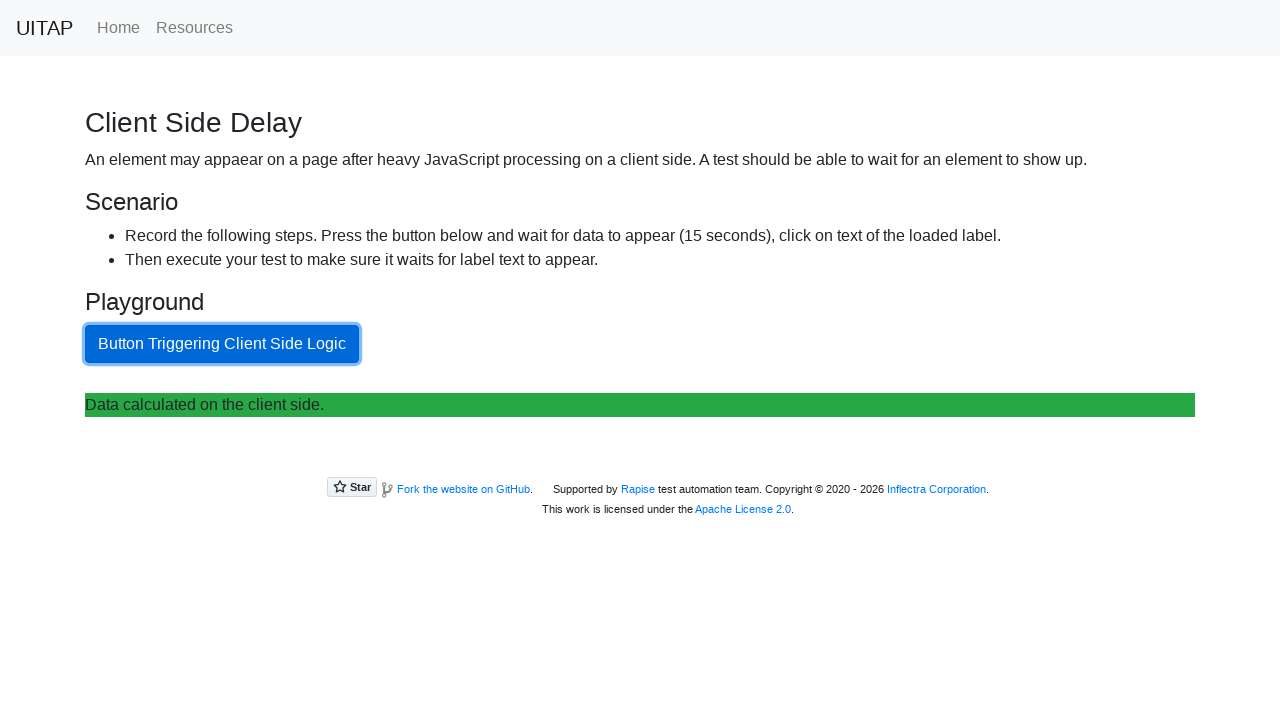

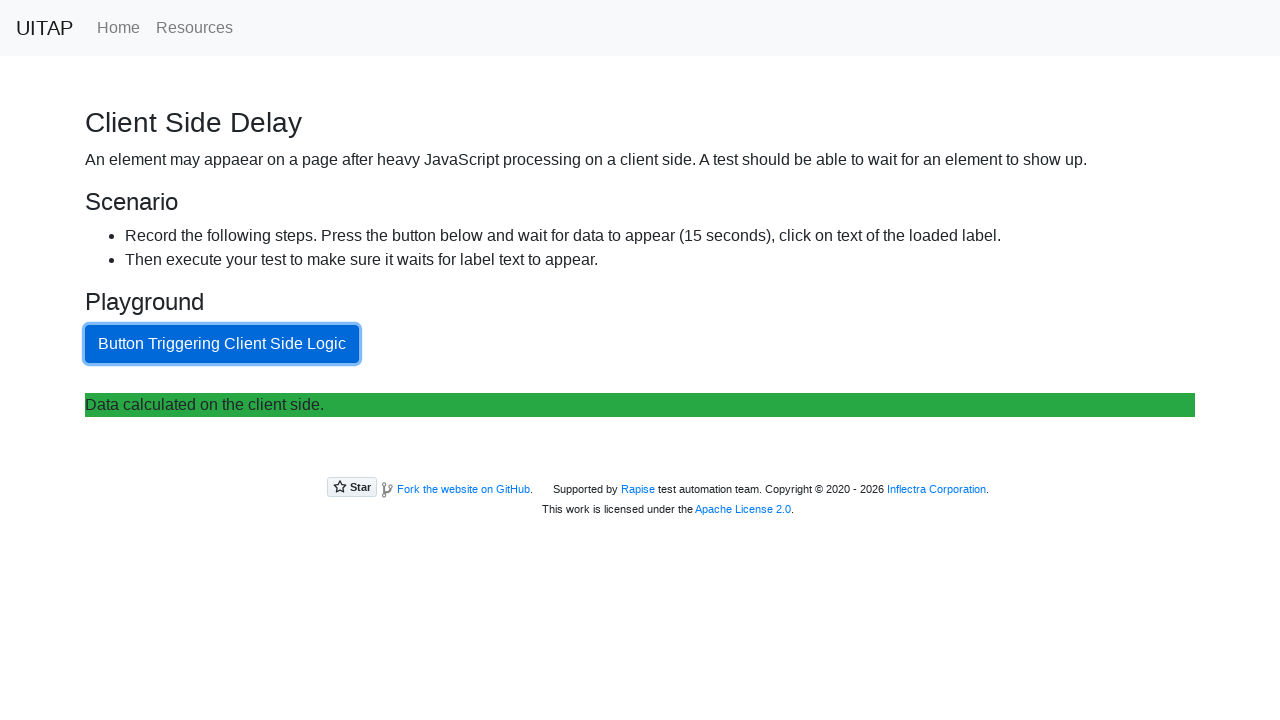